Navigates to the Binance cryptocurrency exchange homepage and verifies the page has loaded by checking the title.

Starting URL: https://www.binance.com/en

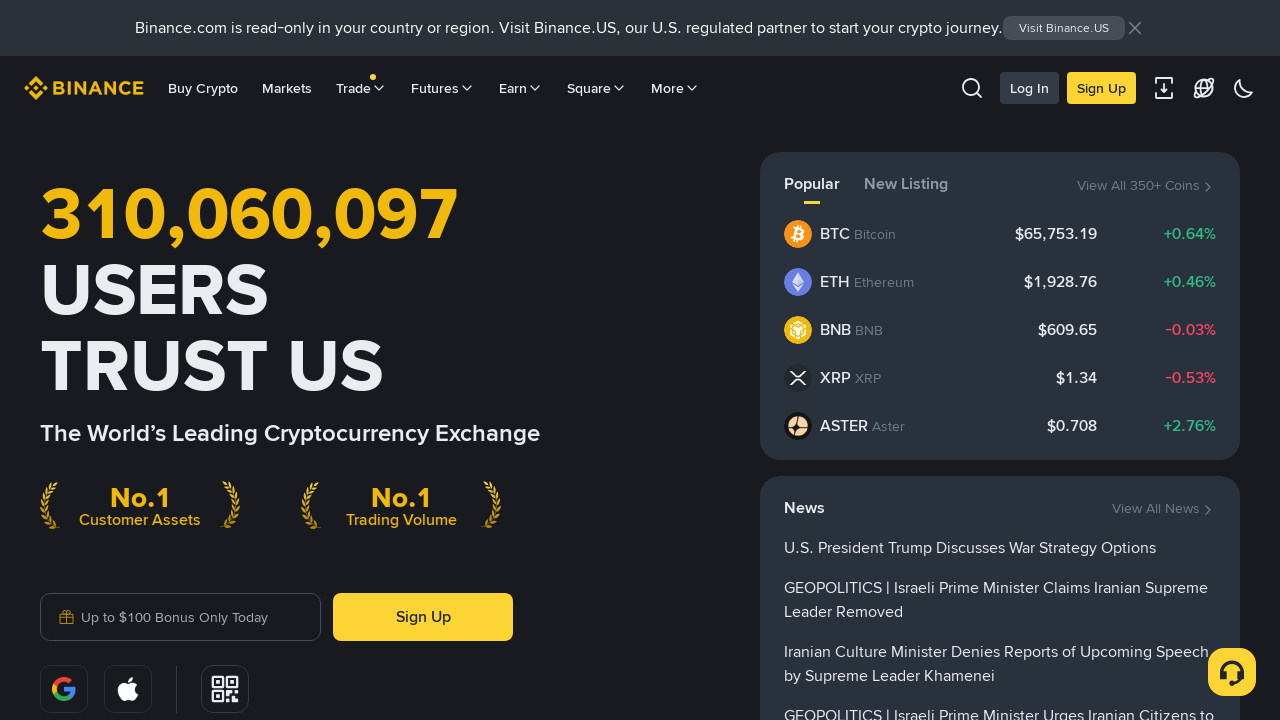

Navigated to Binance cryptocurrency exchange homepage
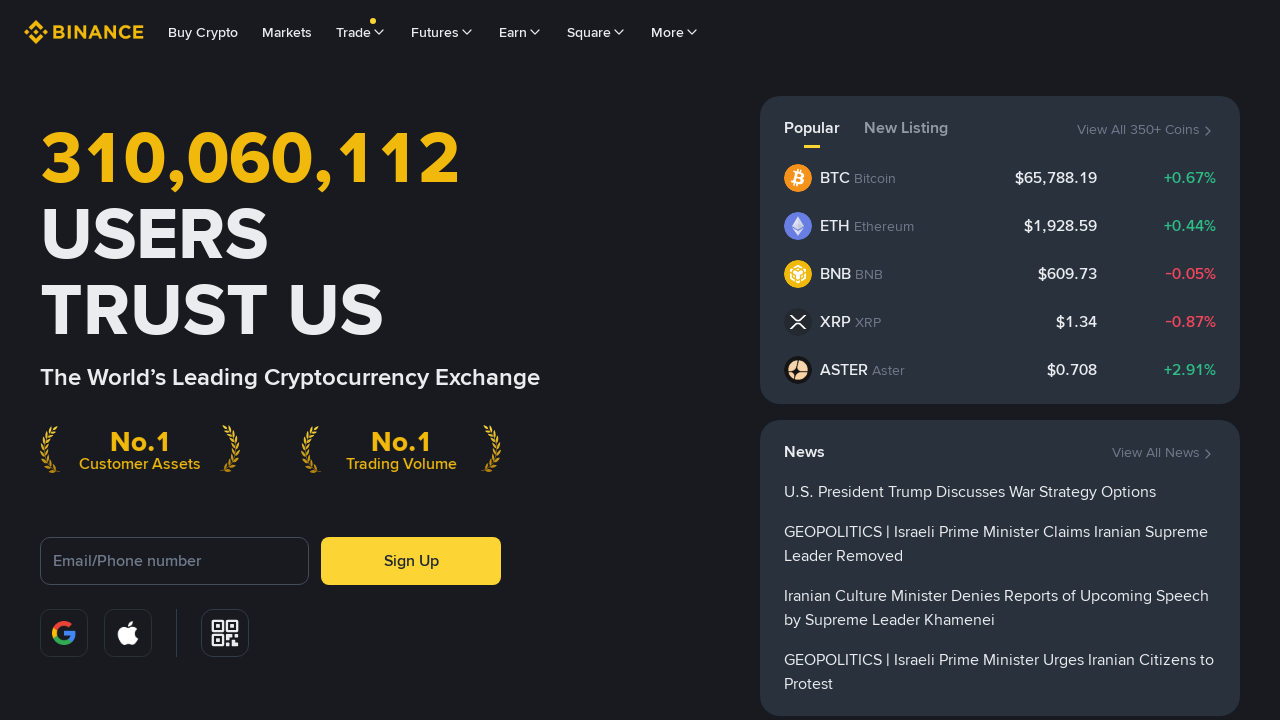

Page reached domcontentloaded state
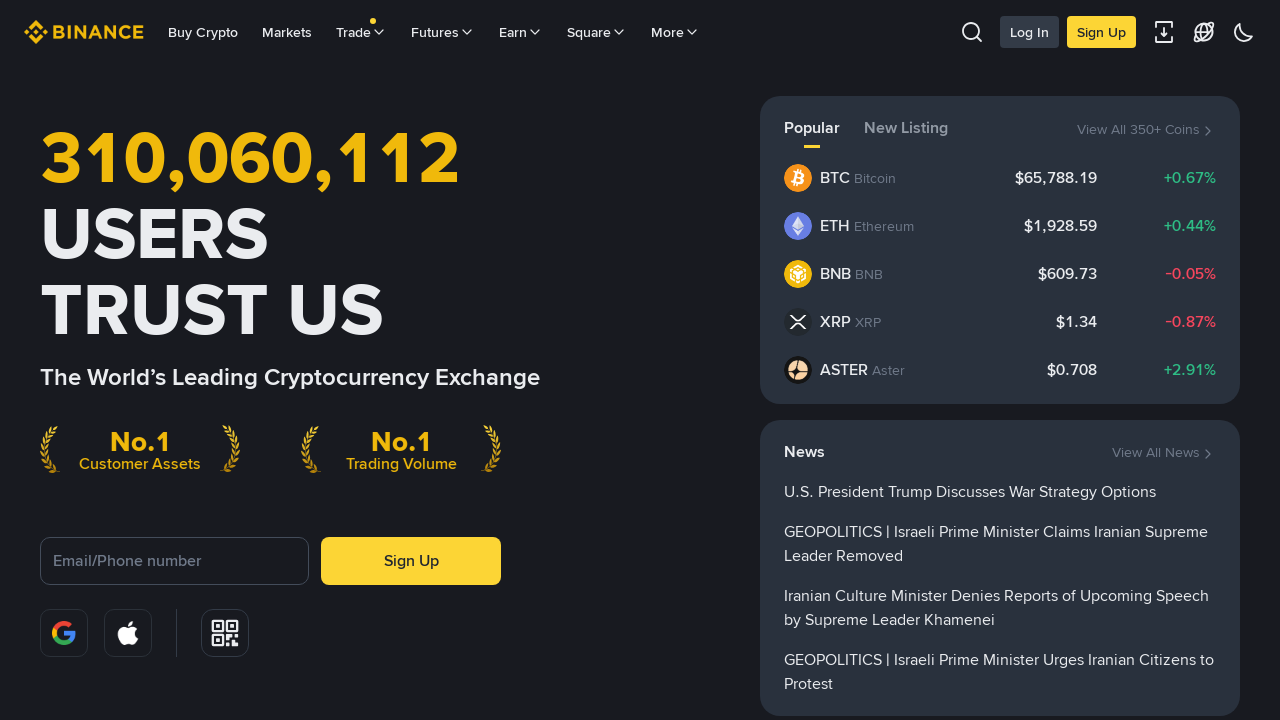

Retrieved page title: Binance: The World’s Most Trusted Cryptocurrency Exchange to Buy, Trade & Invest in Crypto
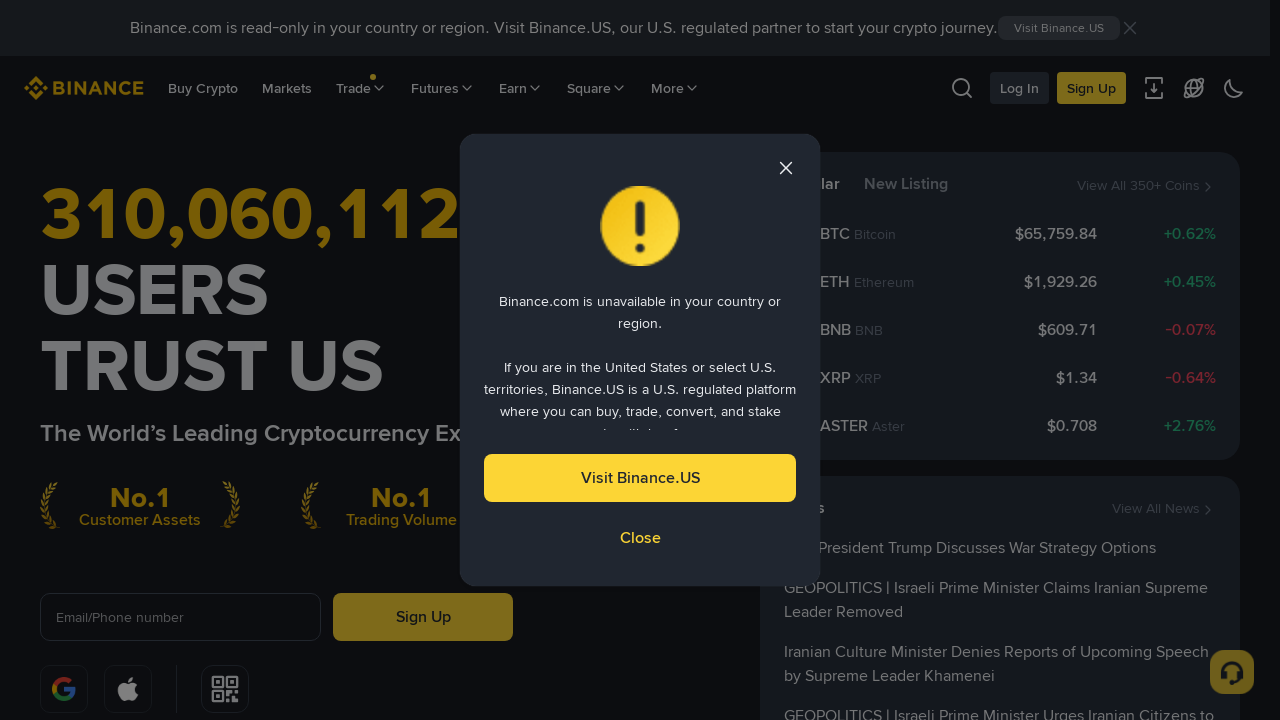

Verified that page title contains 'binance'
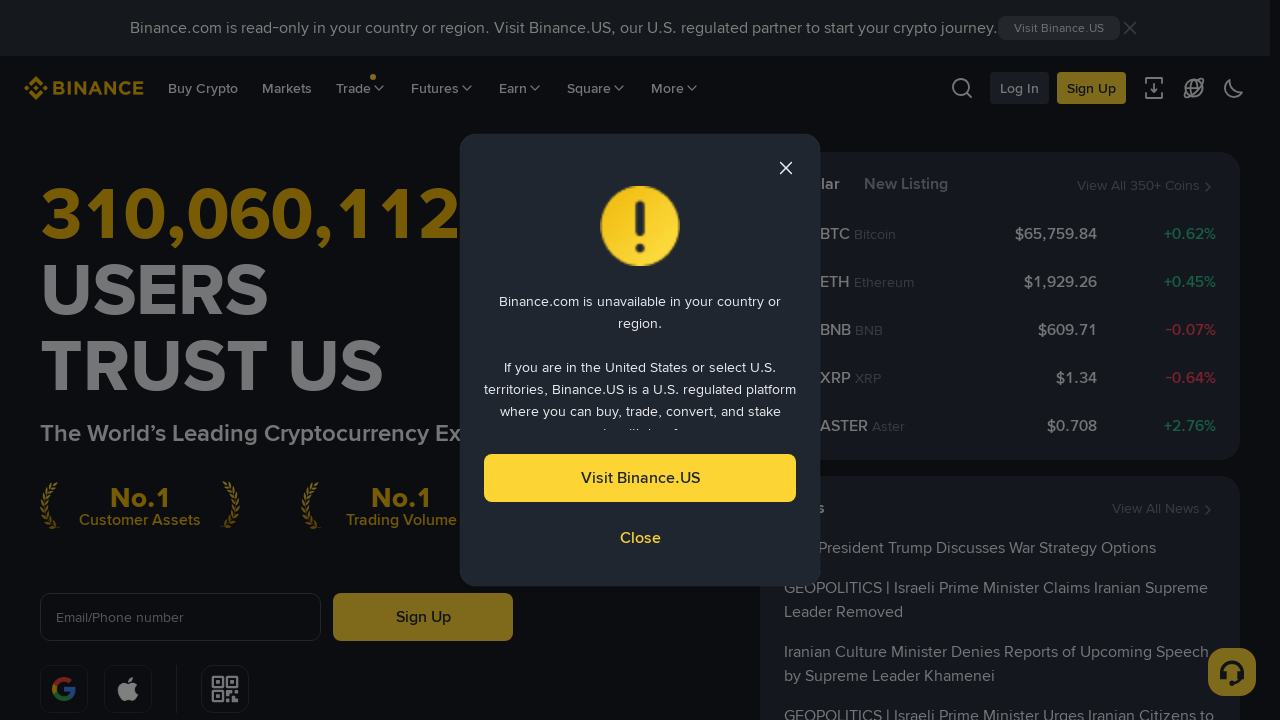

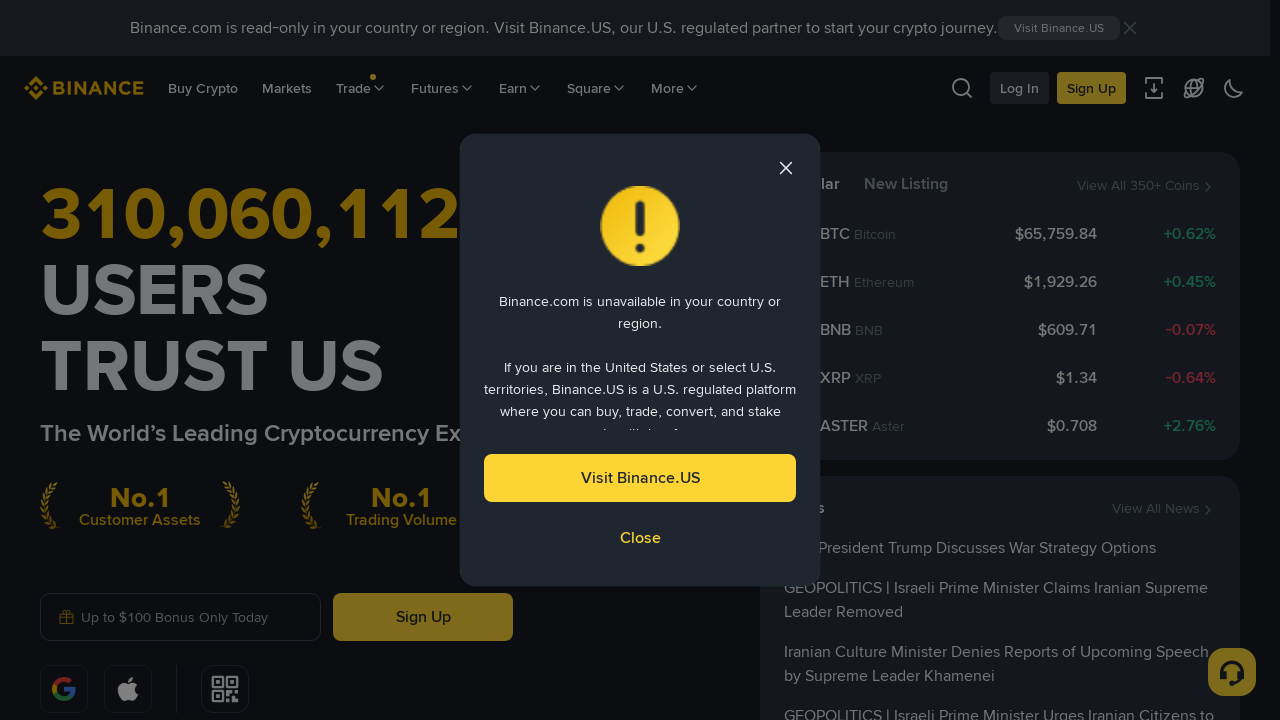